Tests a table's sum calculation by scrolling to a fixed header table, extracting values from the fourth column, calculating the sum, and verifying it matches the displayed total amount

Starting URL: https://rahulshettyacademy.com/AutomationPractice/

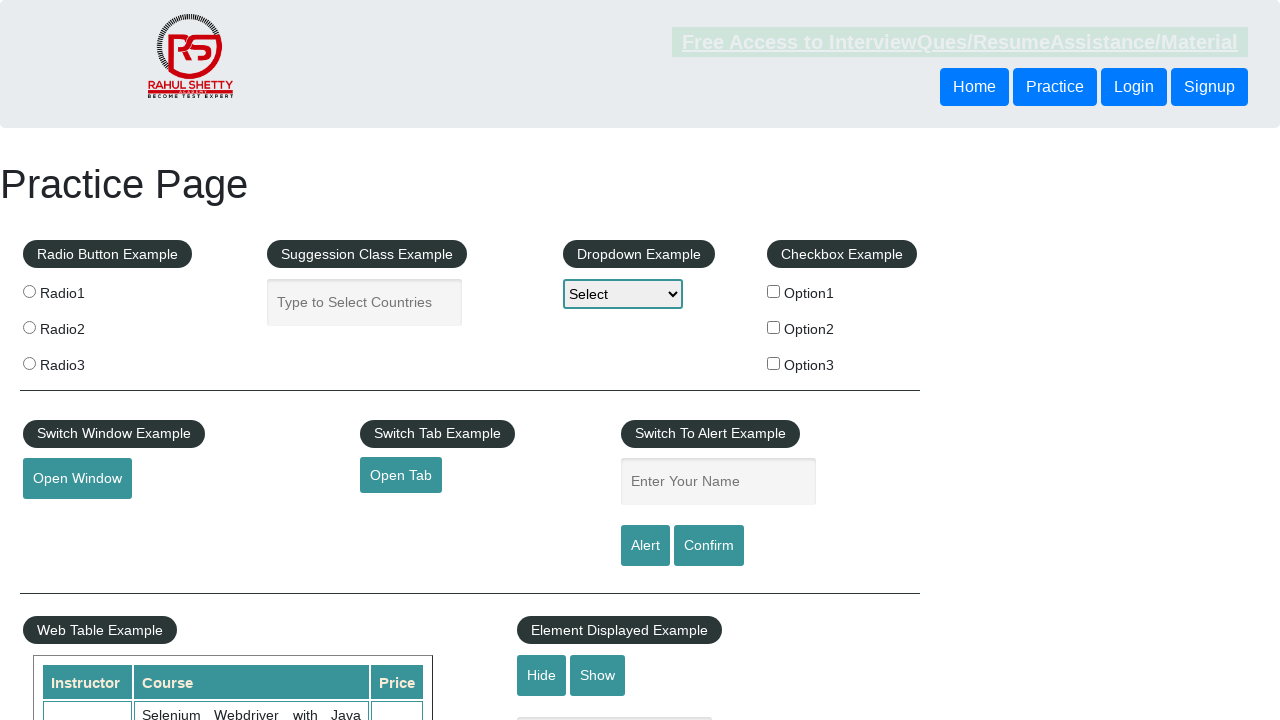

Scrolled down the page by 500px to view the table
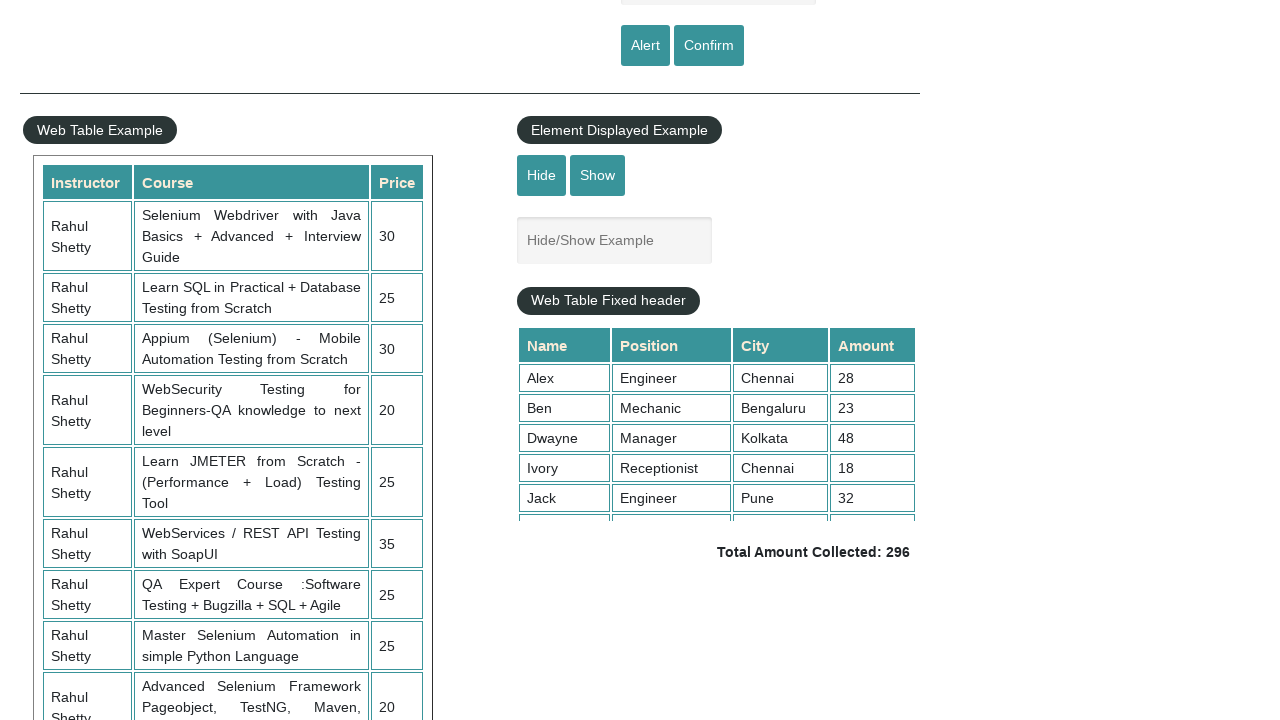

Scrolled within the fixed header table to view all rows
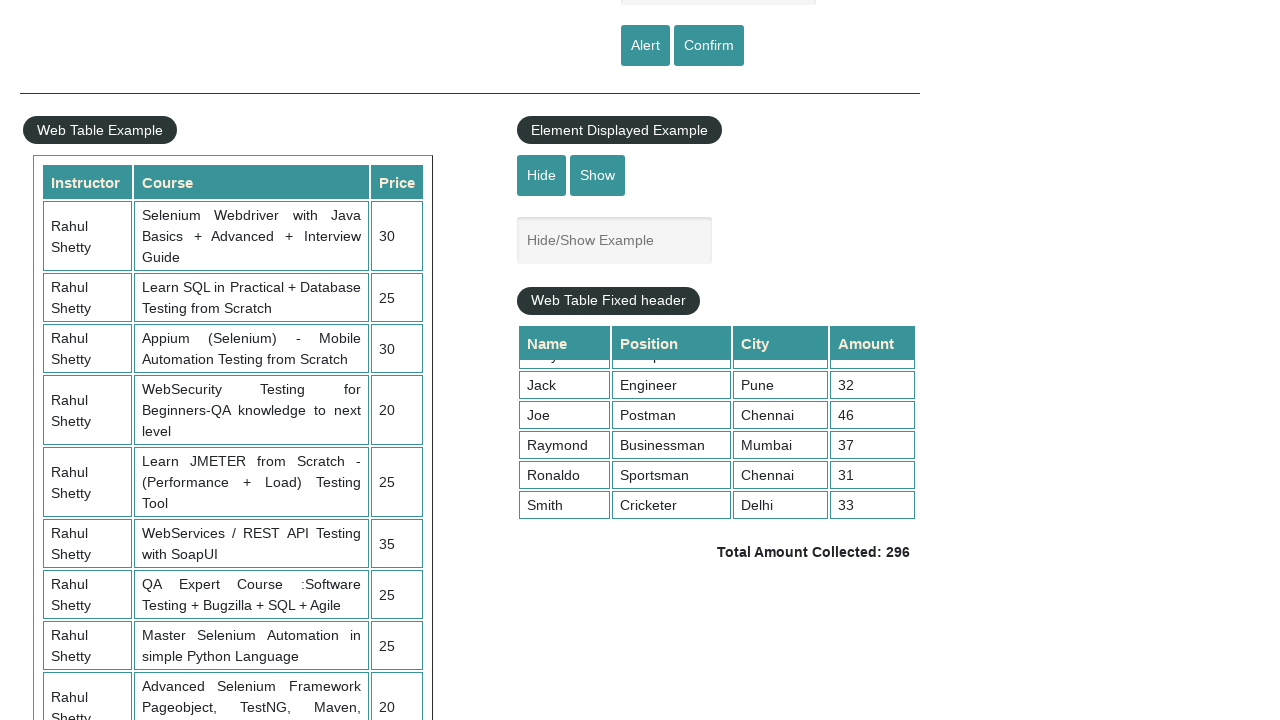

Extracted all values from the 4th column of the table
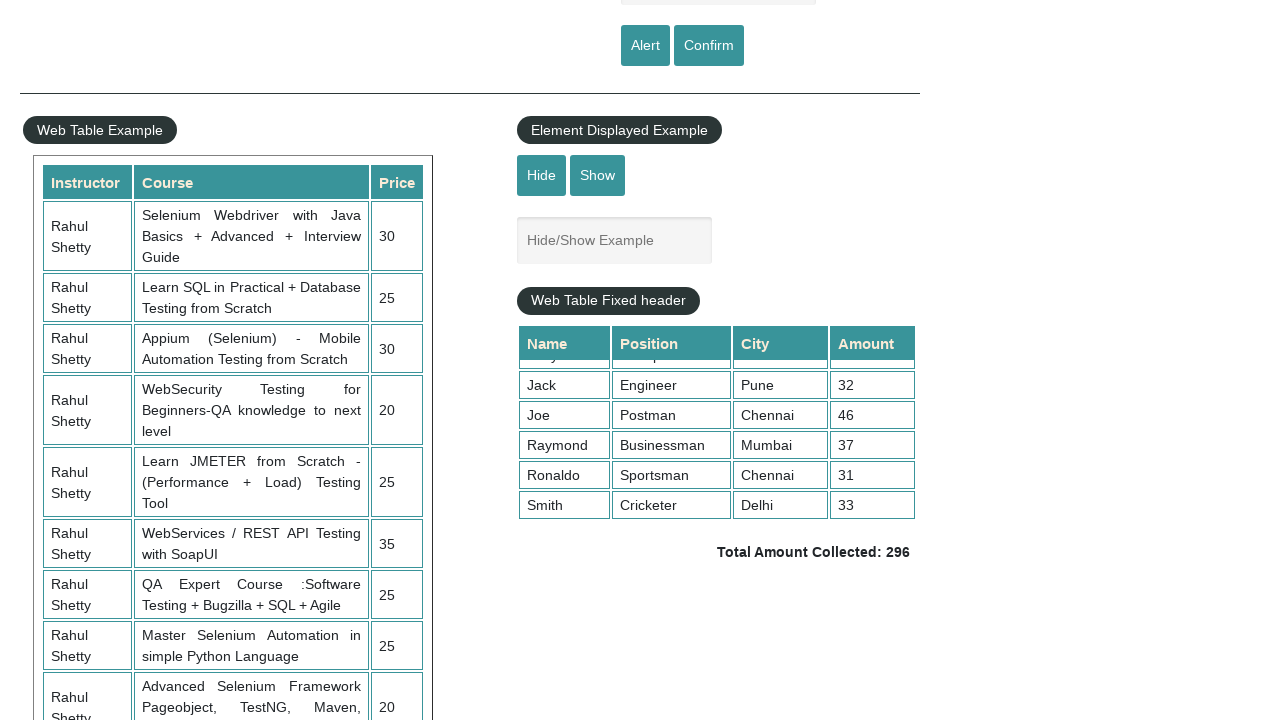

Calculated sum of column values: 296
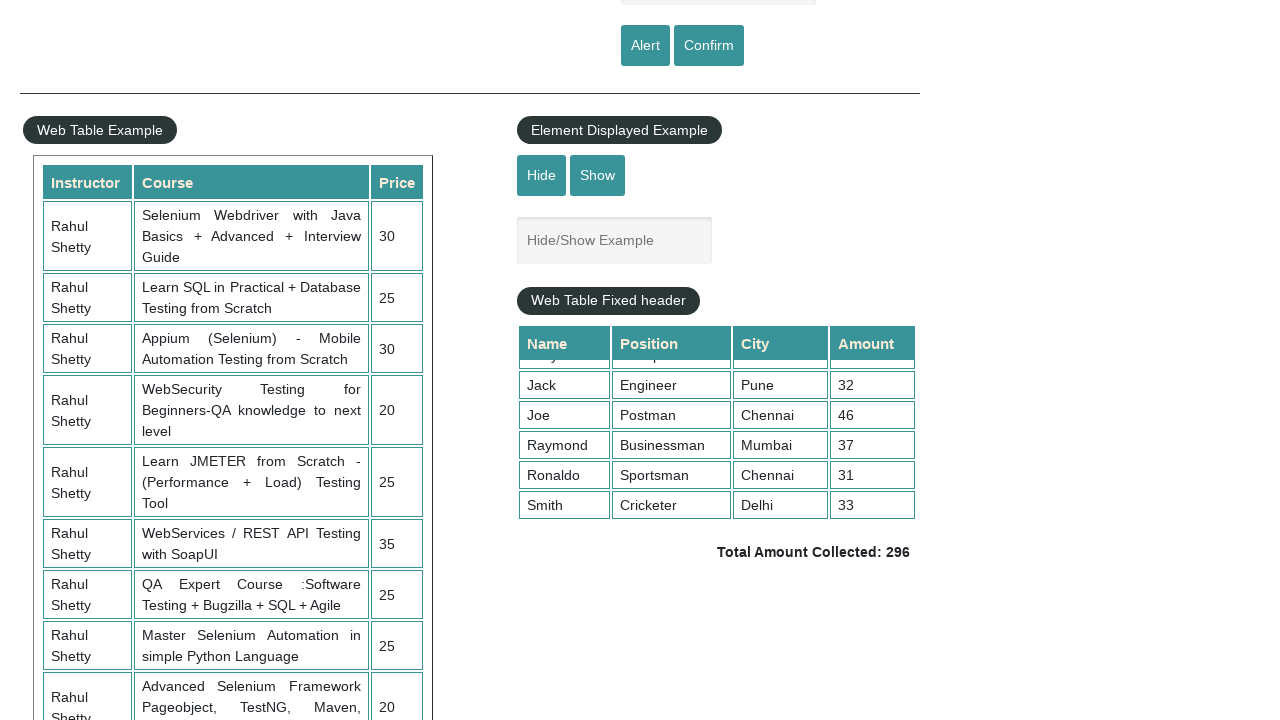

Retrieved the displayed total amount text
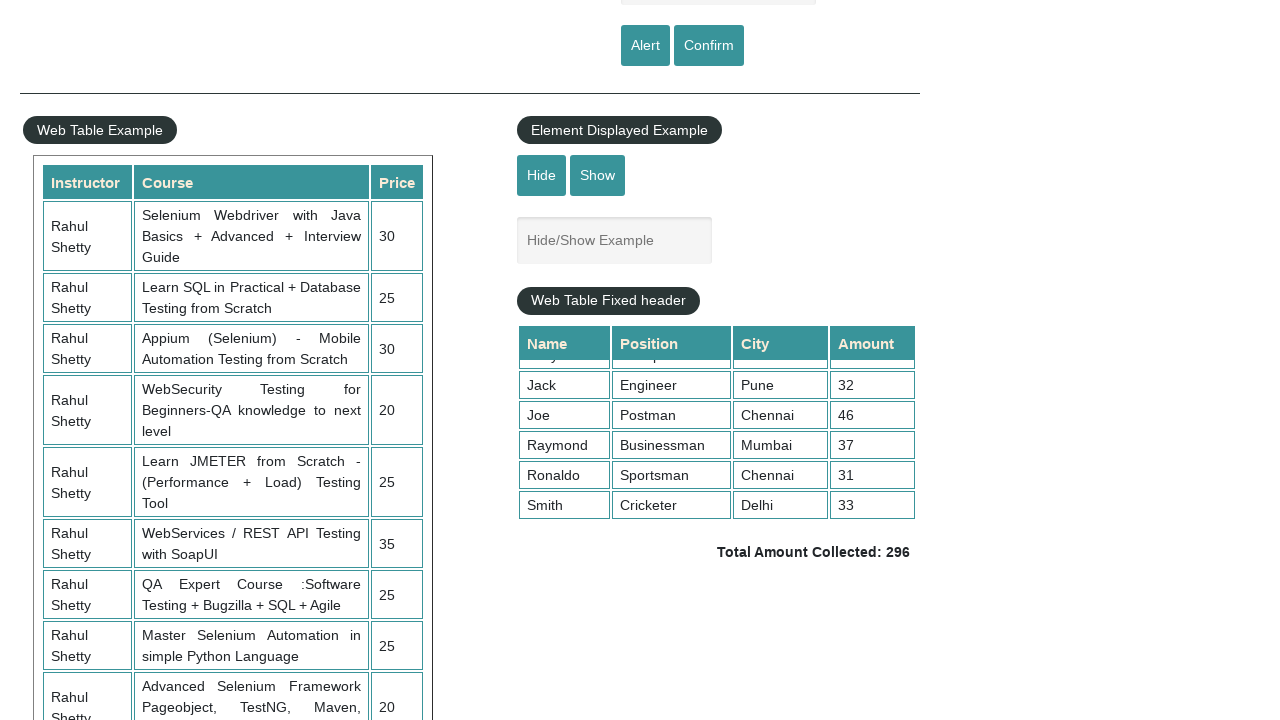

Parsed displayed total amount: 296
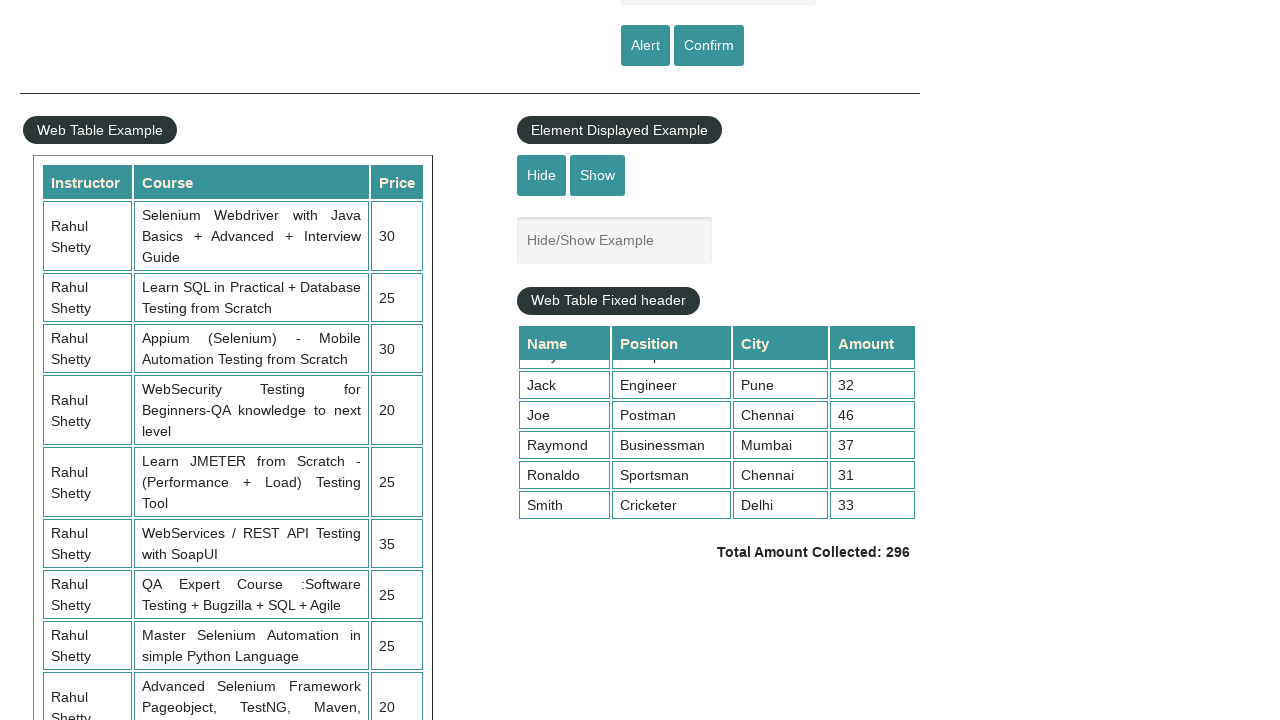

Verified calculated sum (296) matches displayed total (296)
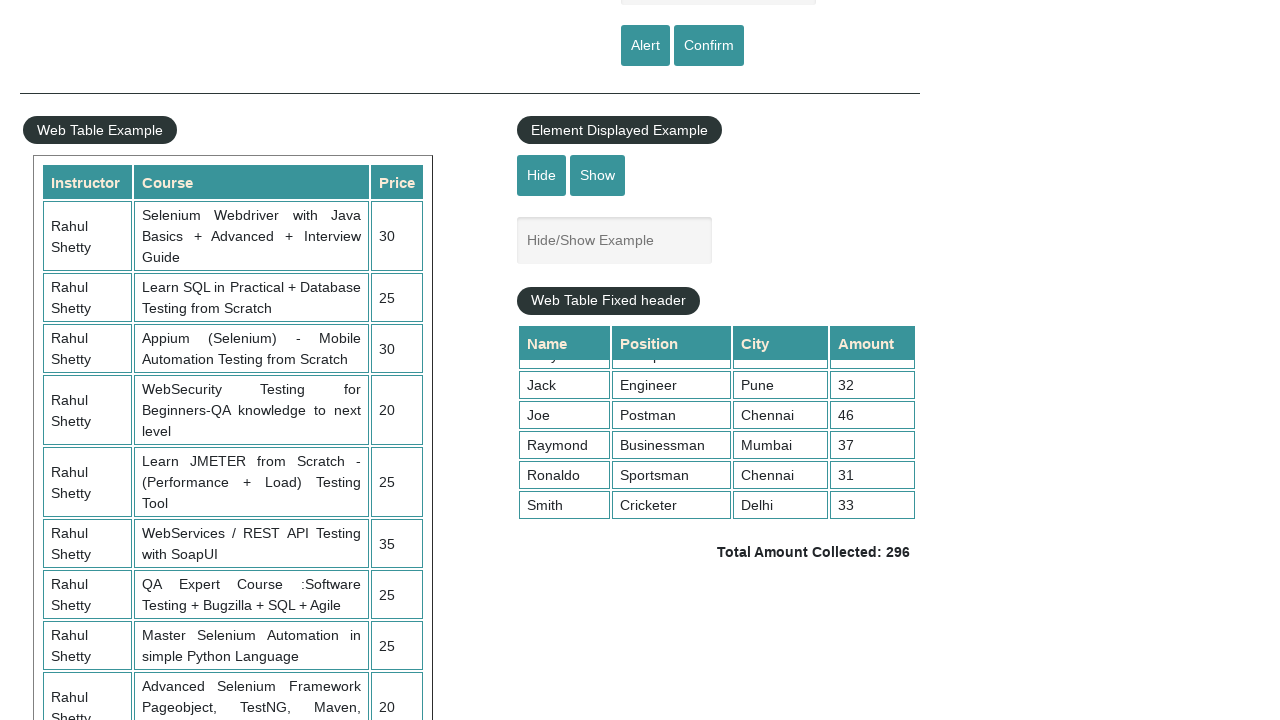

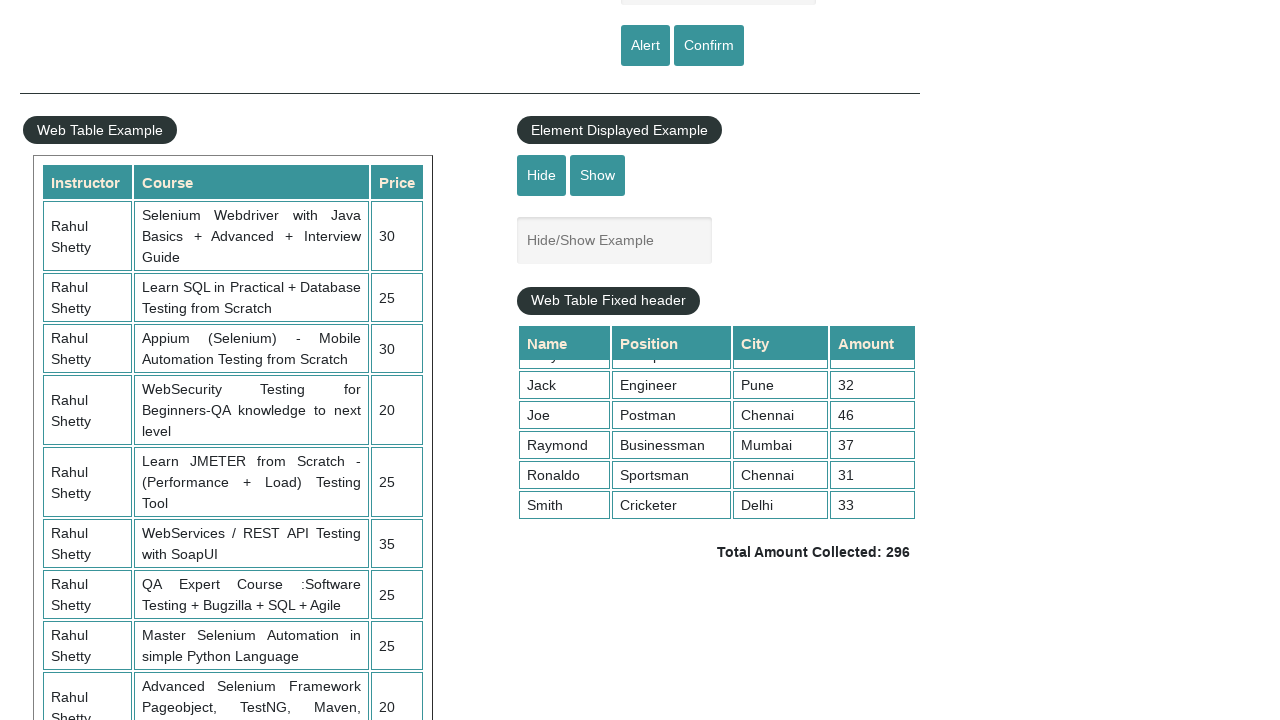